Tests navigation by clicking on links using full link text and partial link text selectors on a tutorial blog

Starting URL: https://automationbysqatools.blogspot.com/p/home.html

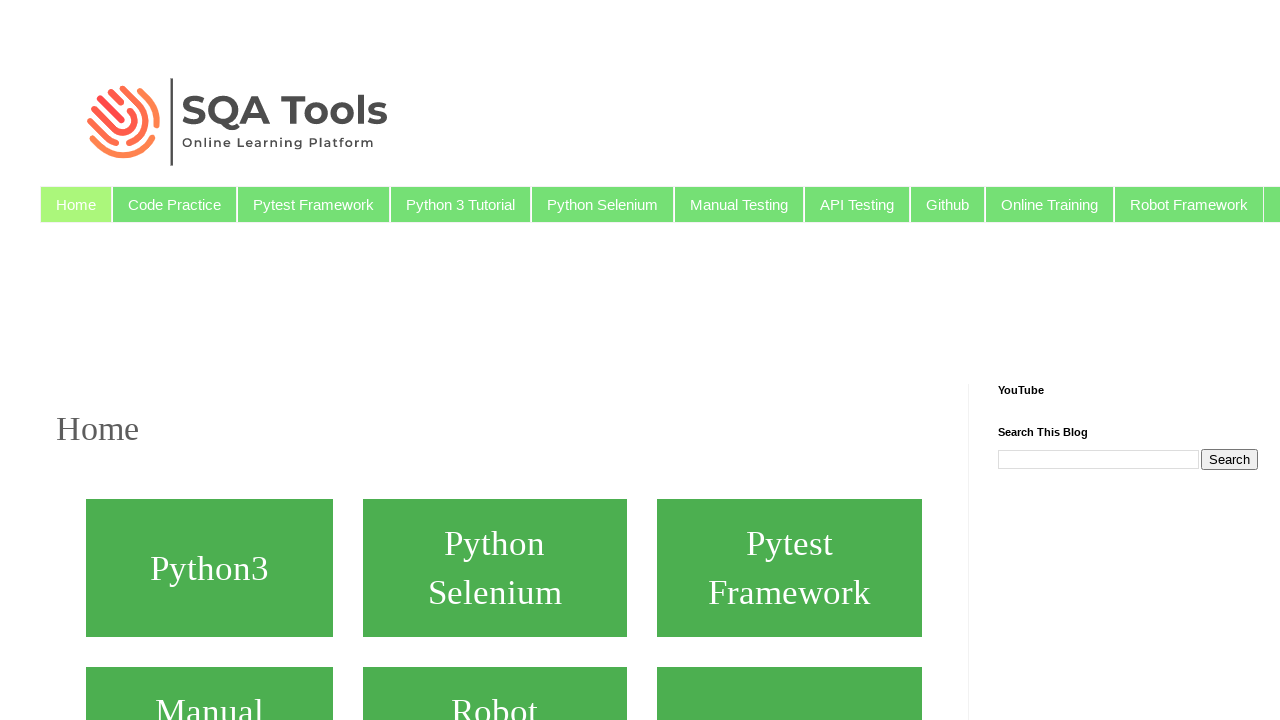

Clicked link with full text 'Python 3 Tutorial' at (460, 204) on text=Python 3 Tutorial
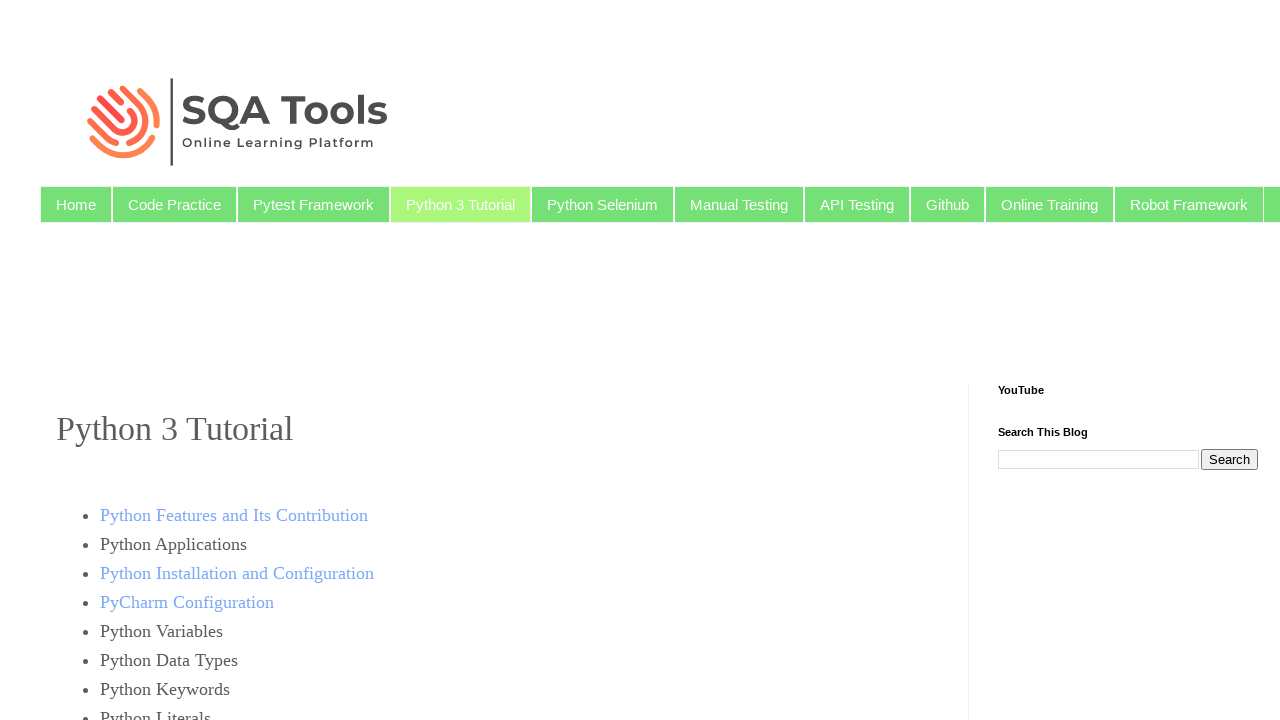

Waited for page to load (networkidle)
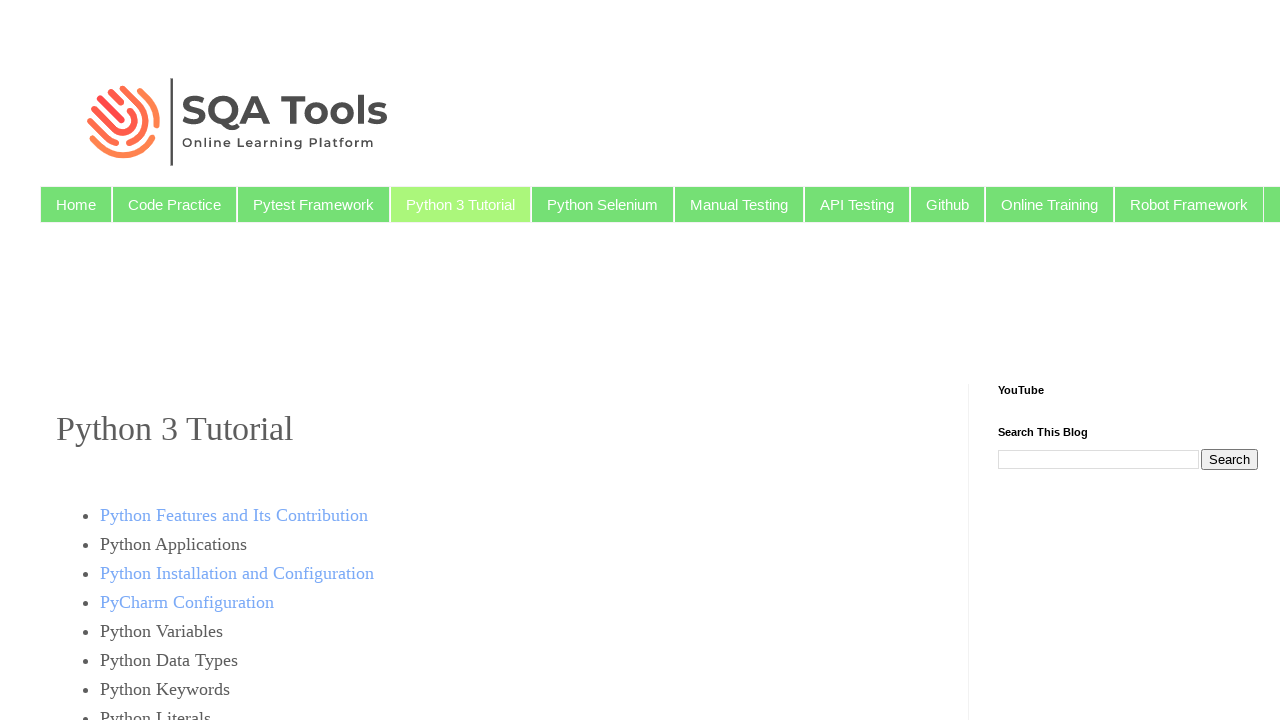

Clicked link with text 'Features and Its Contribution' at (234, 515) on text=Features and Its Contribution
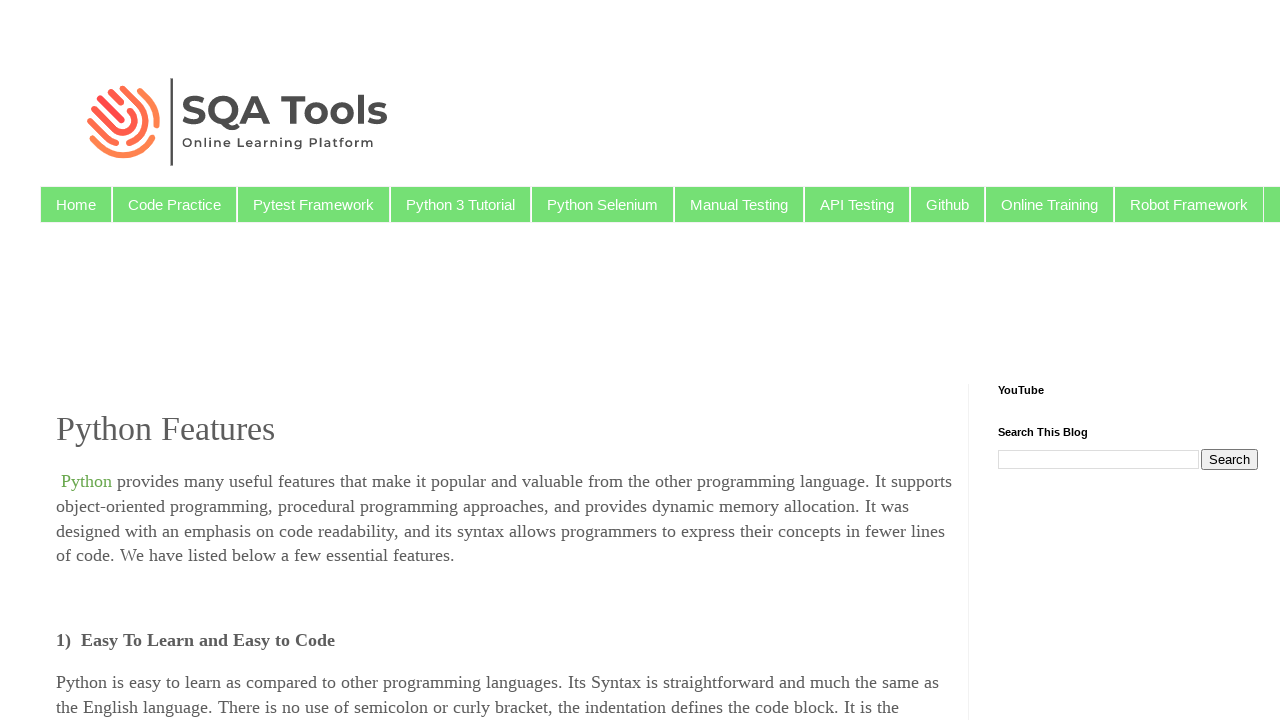

Waited for page to load (networkidle)
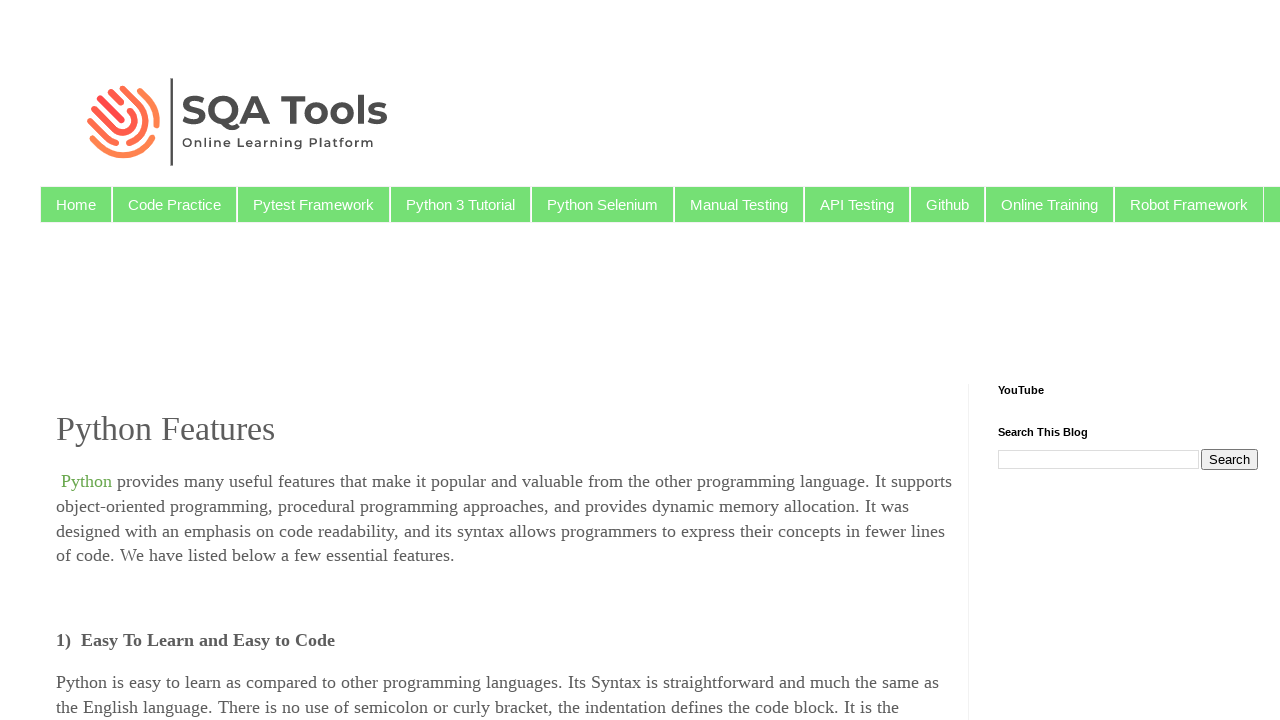

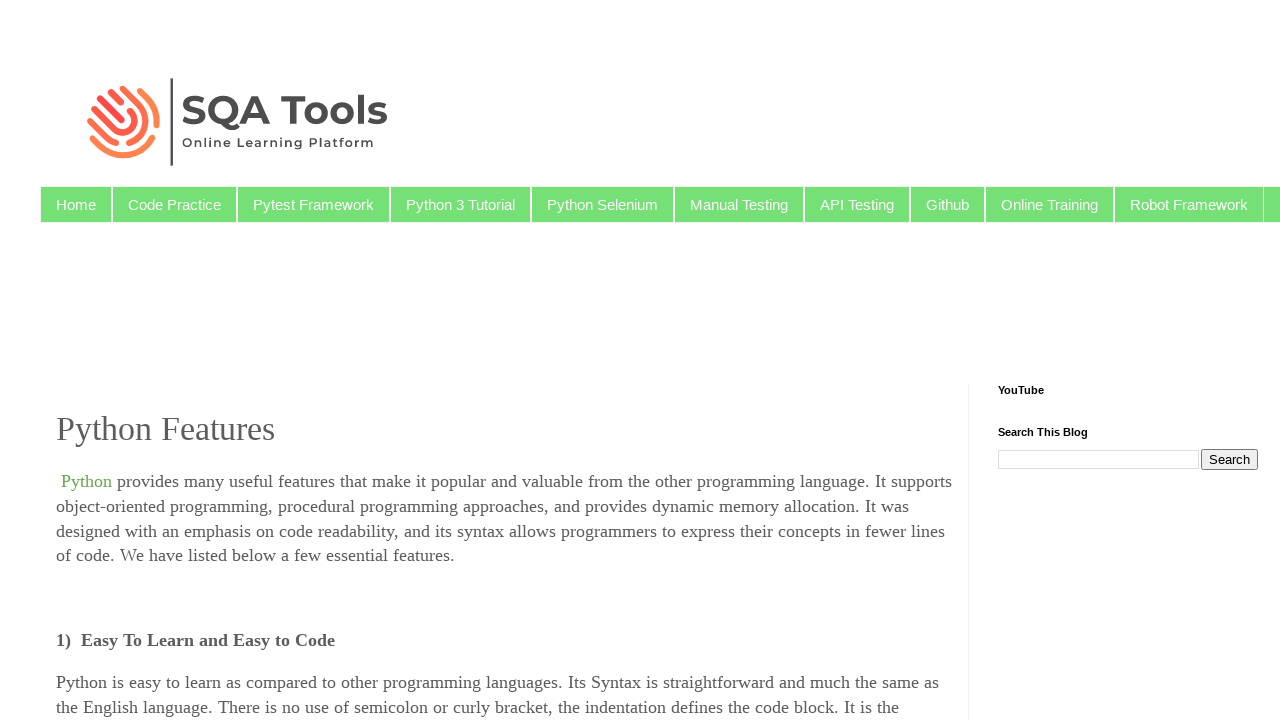